Tests alert handling functionality by navigating to the alert with textbox tab, triggering an alert, entering text into it, and accepting it

Starting URL: https://demo.automationtesting.in/Alerts.html

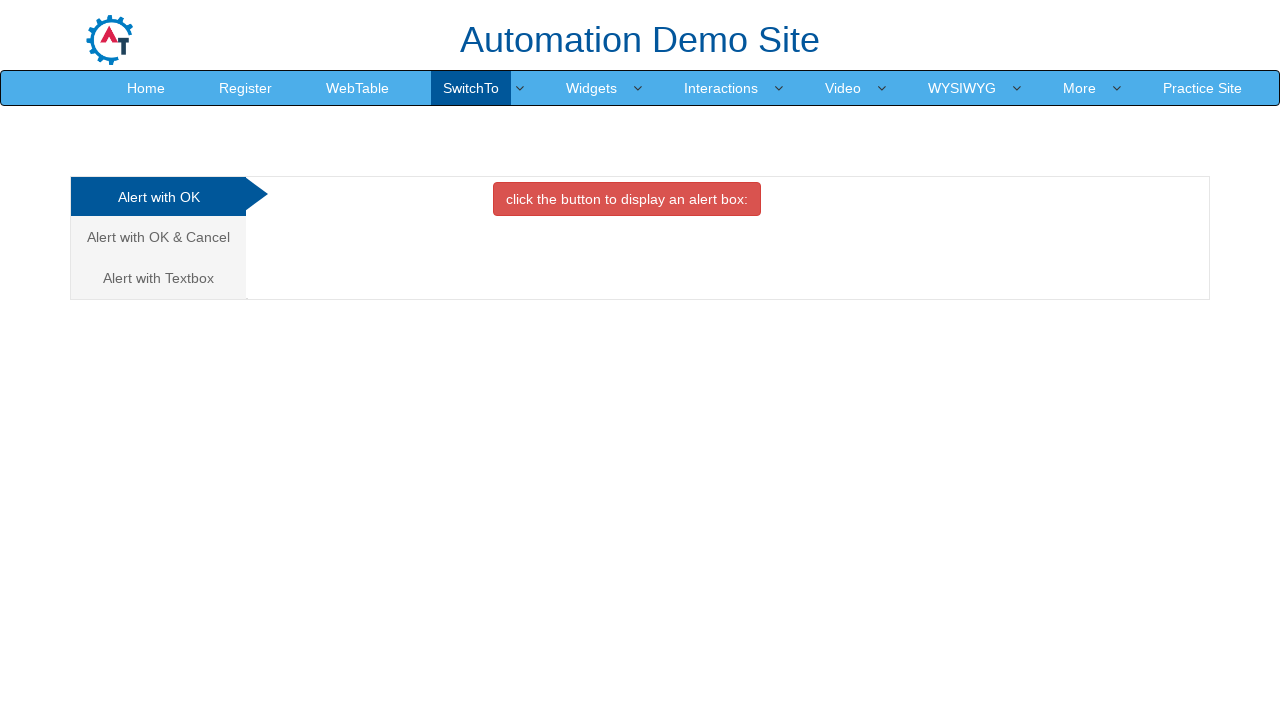

Clicked on the 'Alert with Textbox' tab at (158, 278) on xpath=//html/body/div[1]/div/div/div/div[1]/ul/li[3]/a
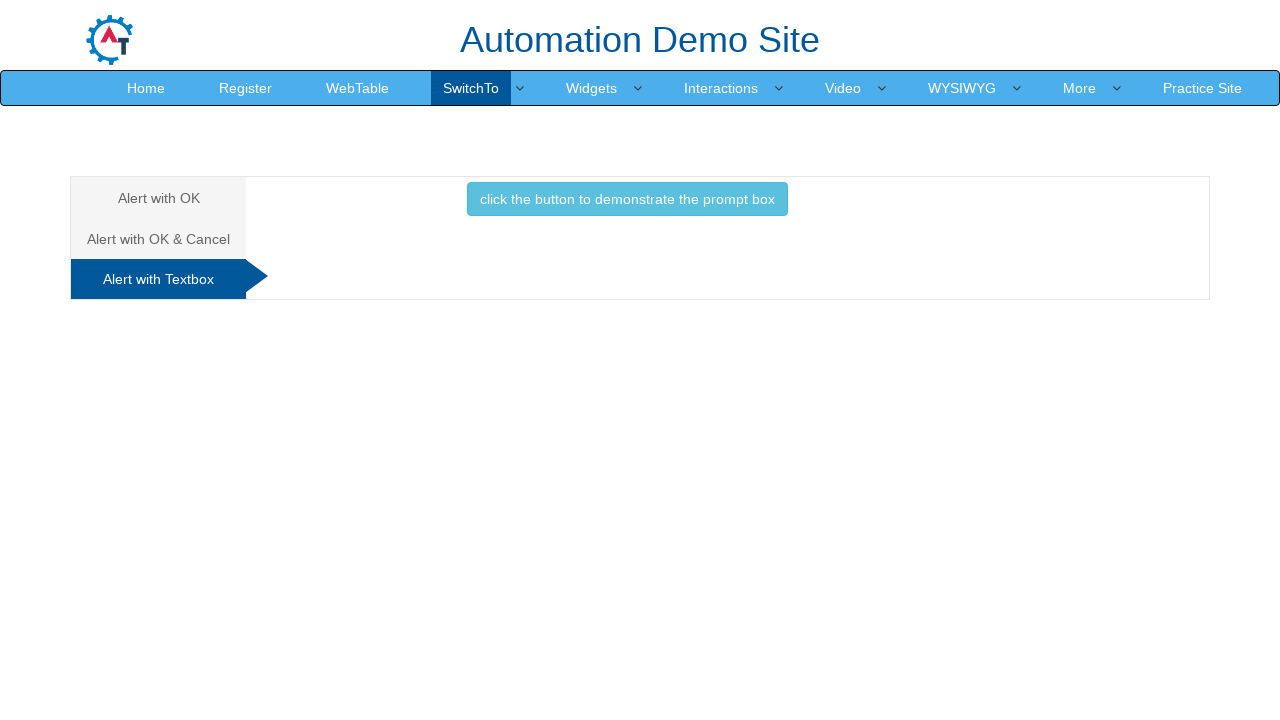

Clicked the button to display alert with textbox at (627, 199) on xpath=//*[@id="Textbox"]/button
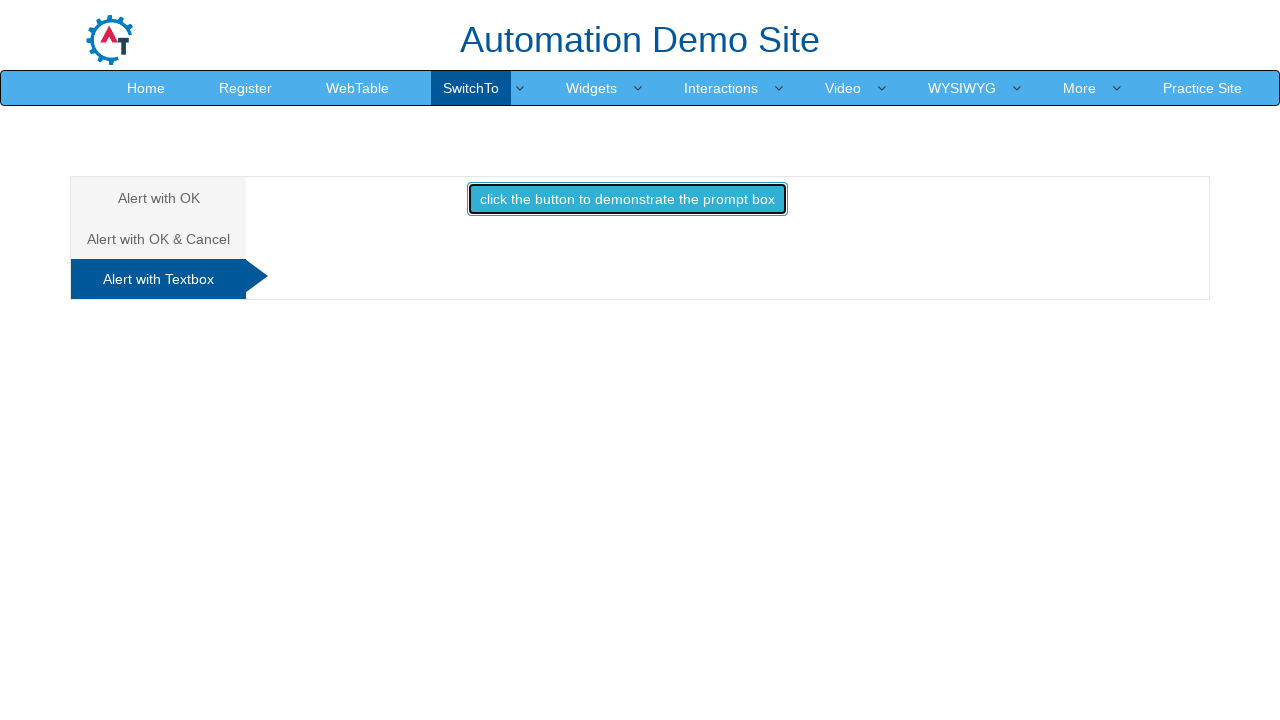

Set up alert handler to accept with text 'anuja'
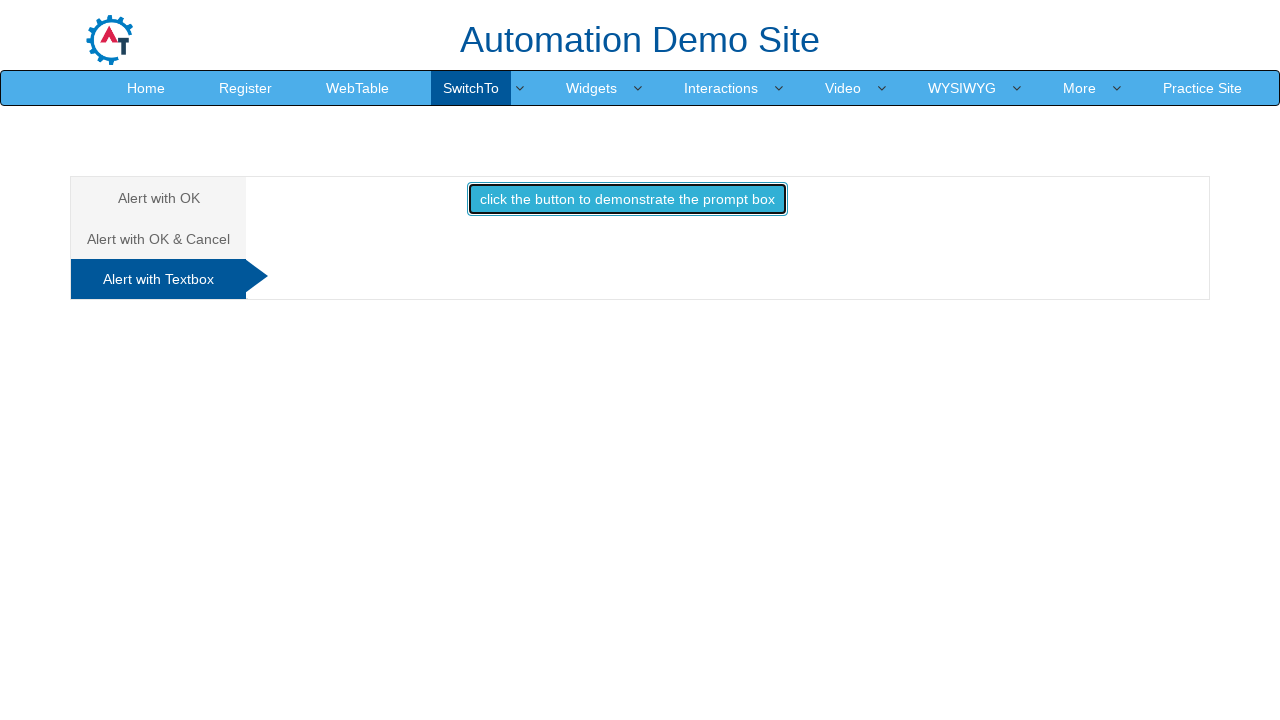

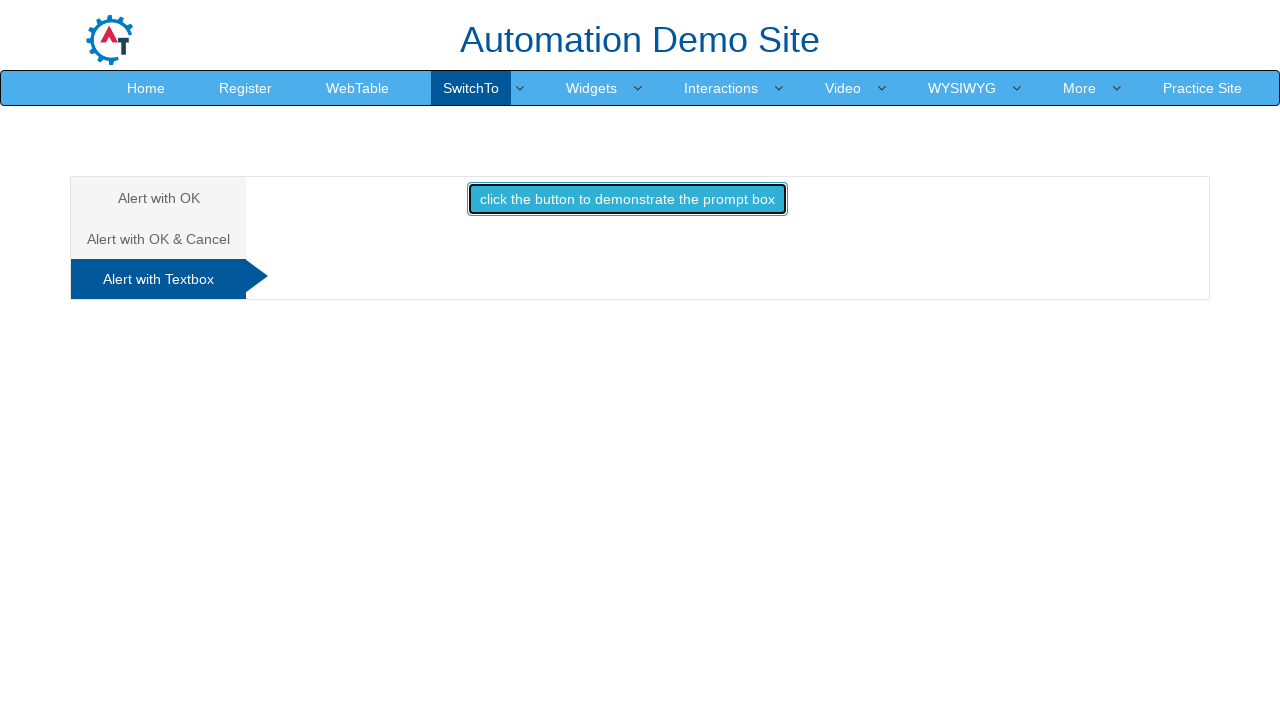